Tests navigation by clicking the "Impressum" (Imprint) link and waiting for the page to load.

Starting URL: http://www.oliverklee.de/startseite.html

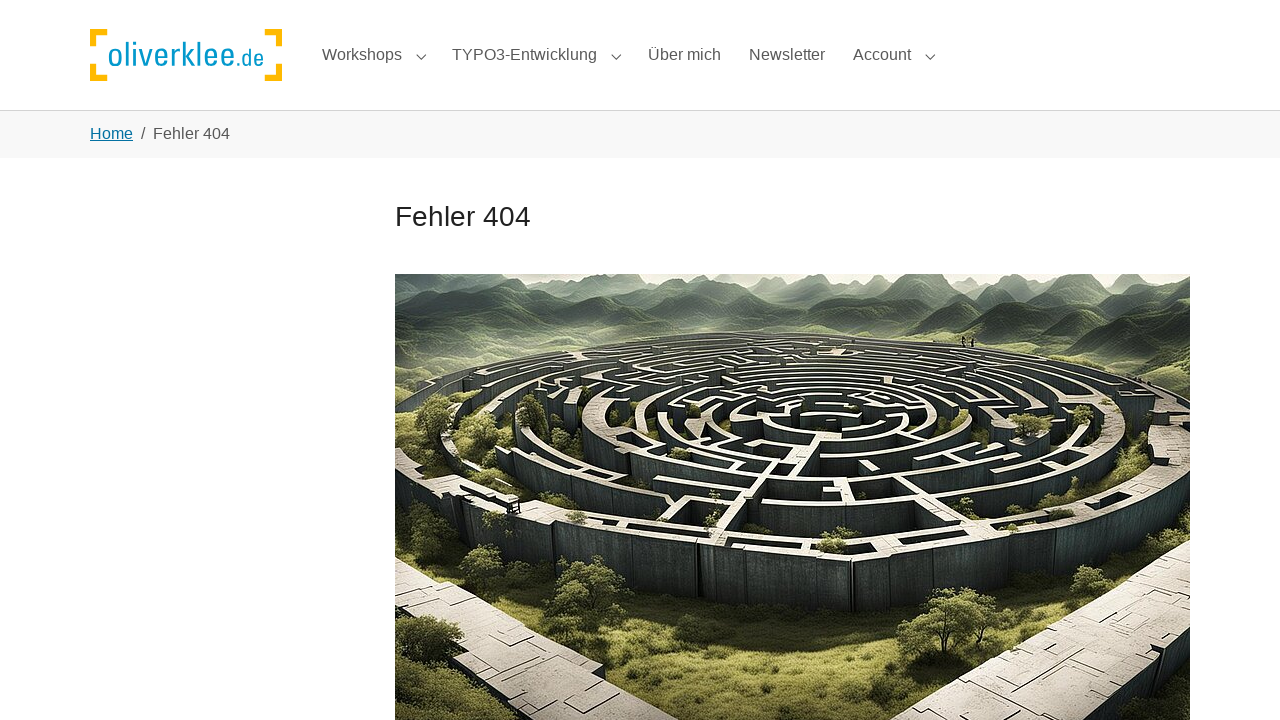

Clicked the 'Impressum' (Imprint) link at (232, 578) on text=Impressum
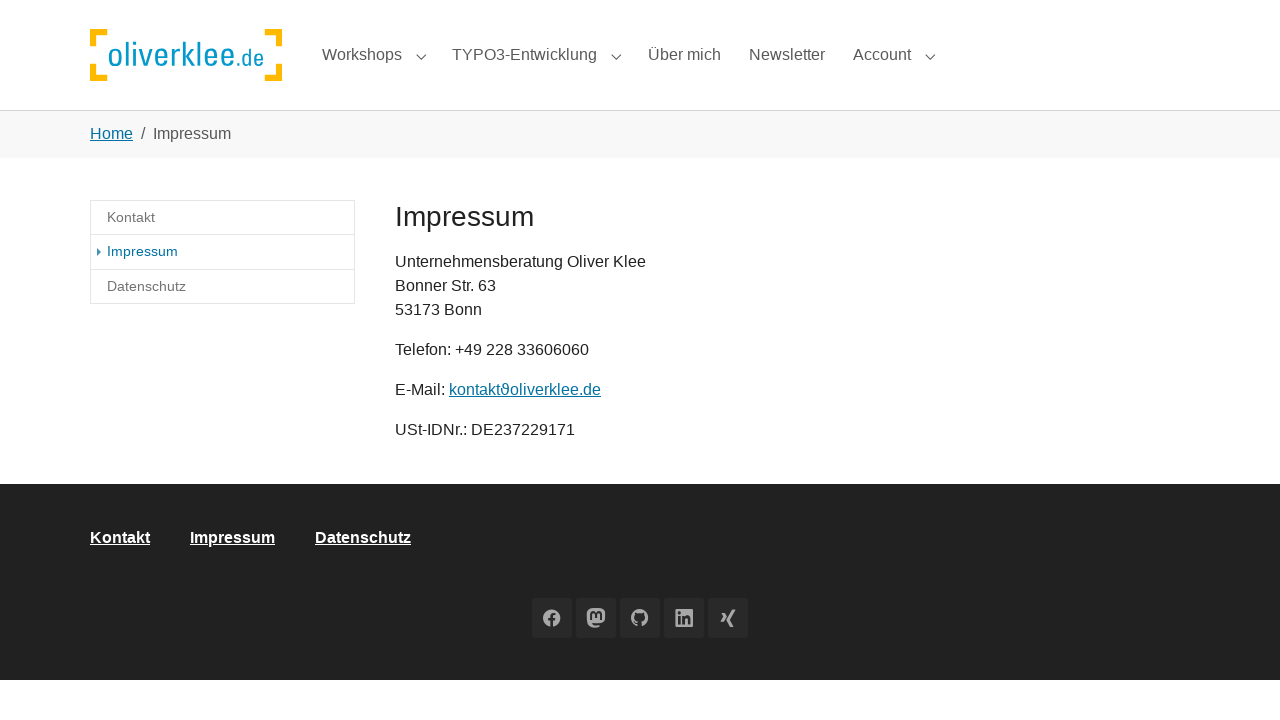

Waited for page to load (domcontentloaded state)
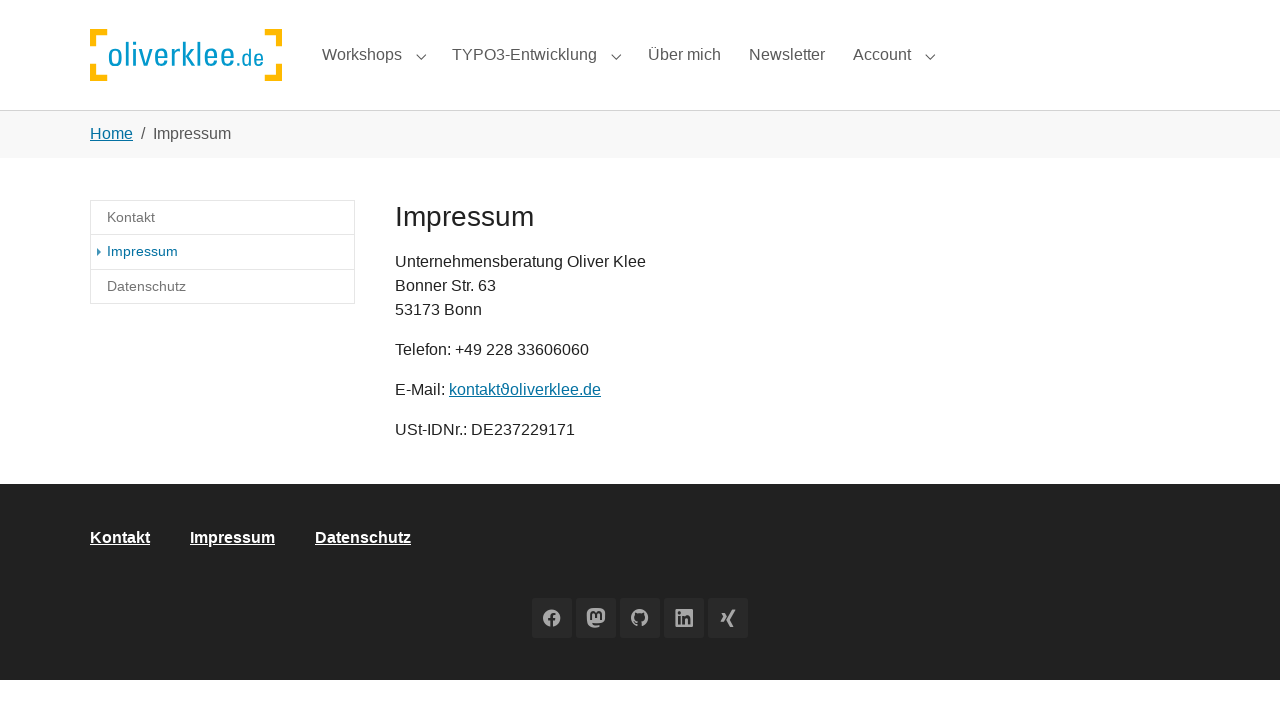

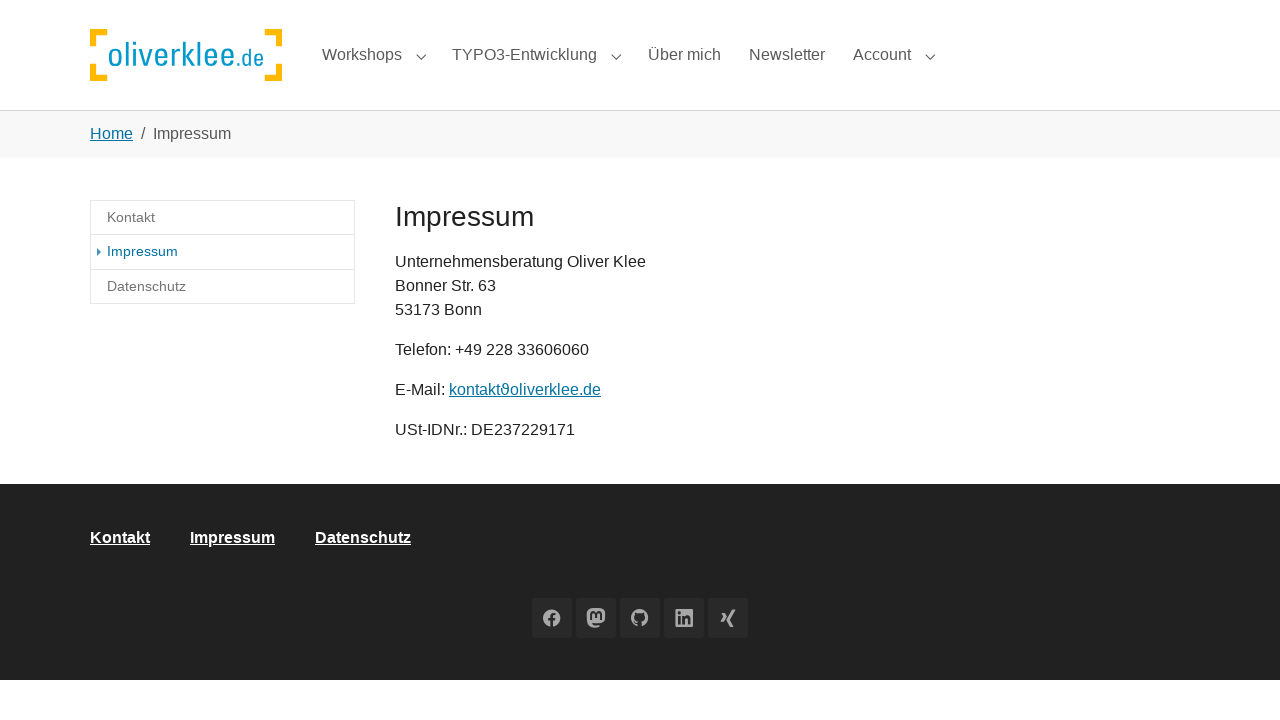